Test that navigates to Ctrip travel website homepage, maximizes the browser window and sets a custom viewport size

Starting URL: http://www.ctrip.com

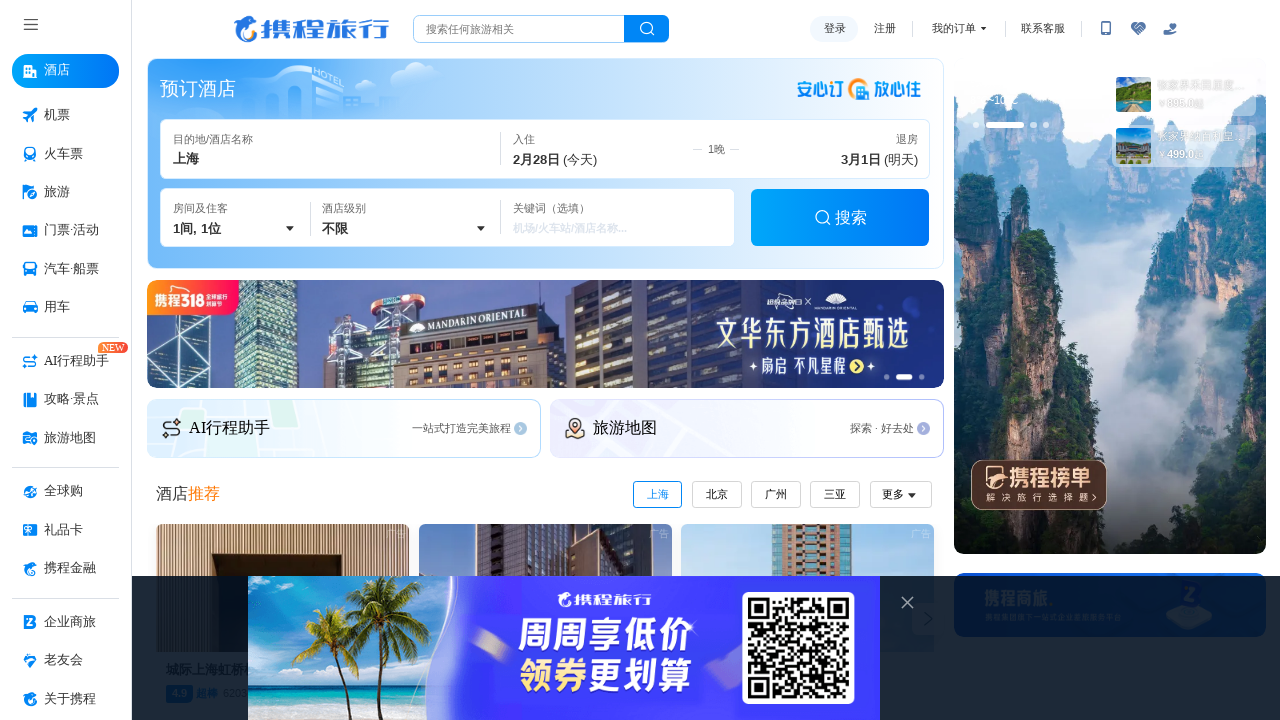

Set custom viewport size to 2000x2000 pixels
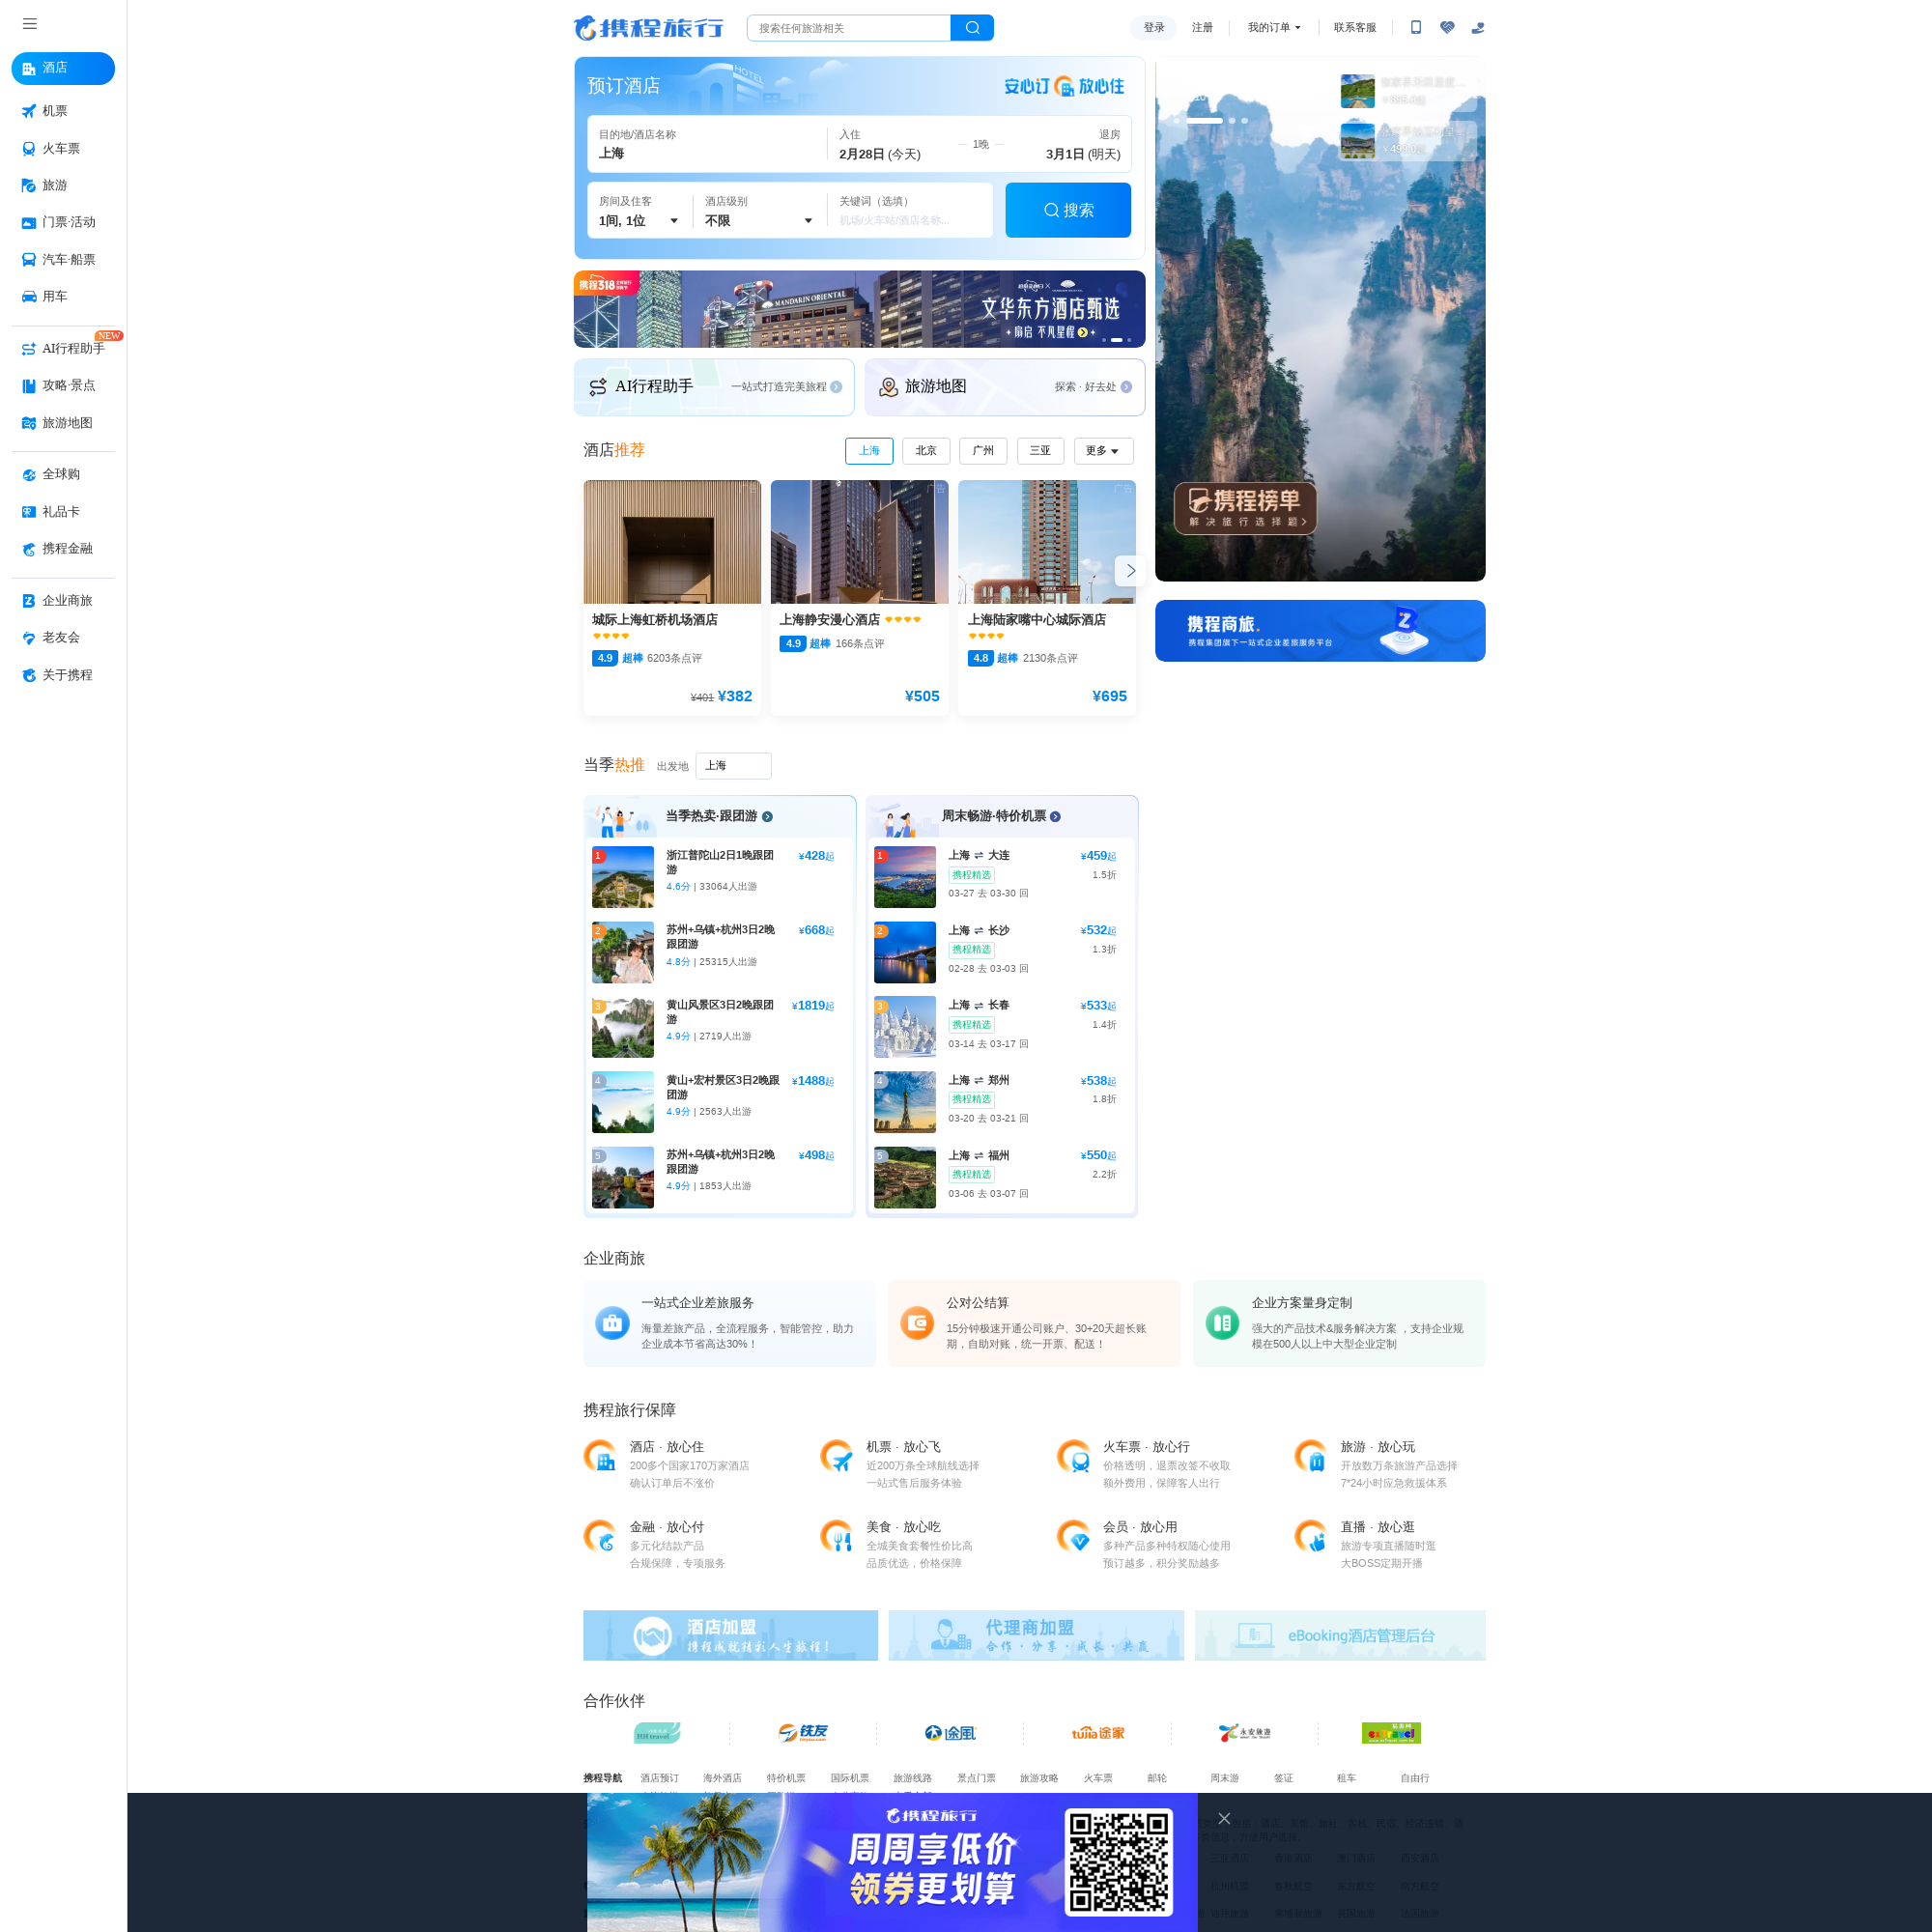

Ctrip homepage fully loaded (DOM content ready)
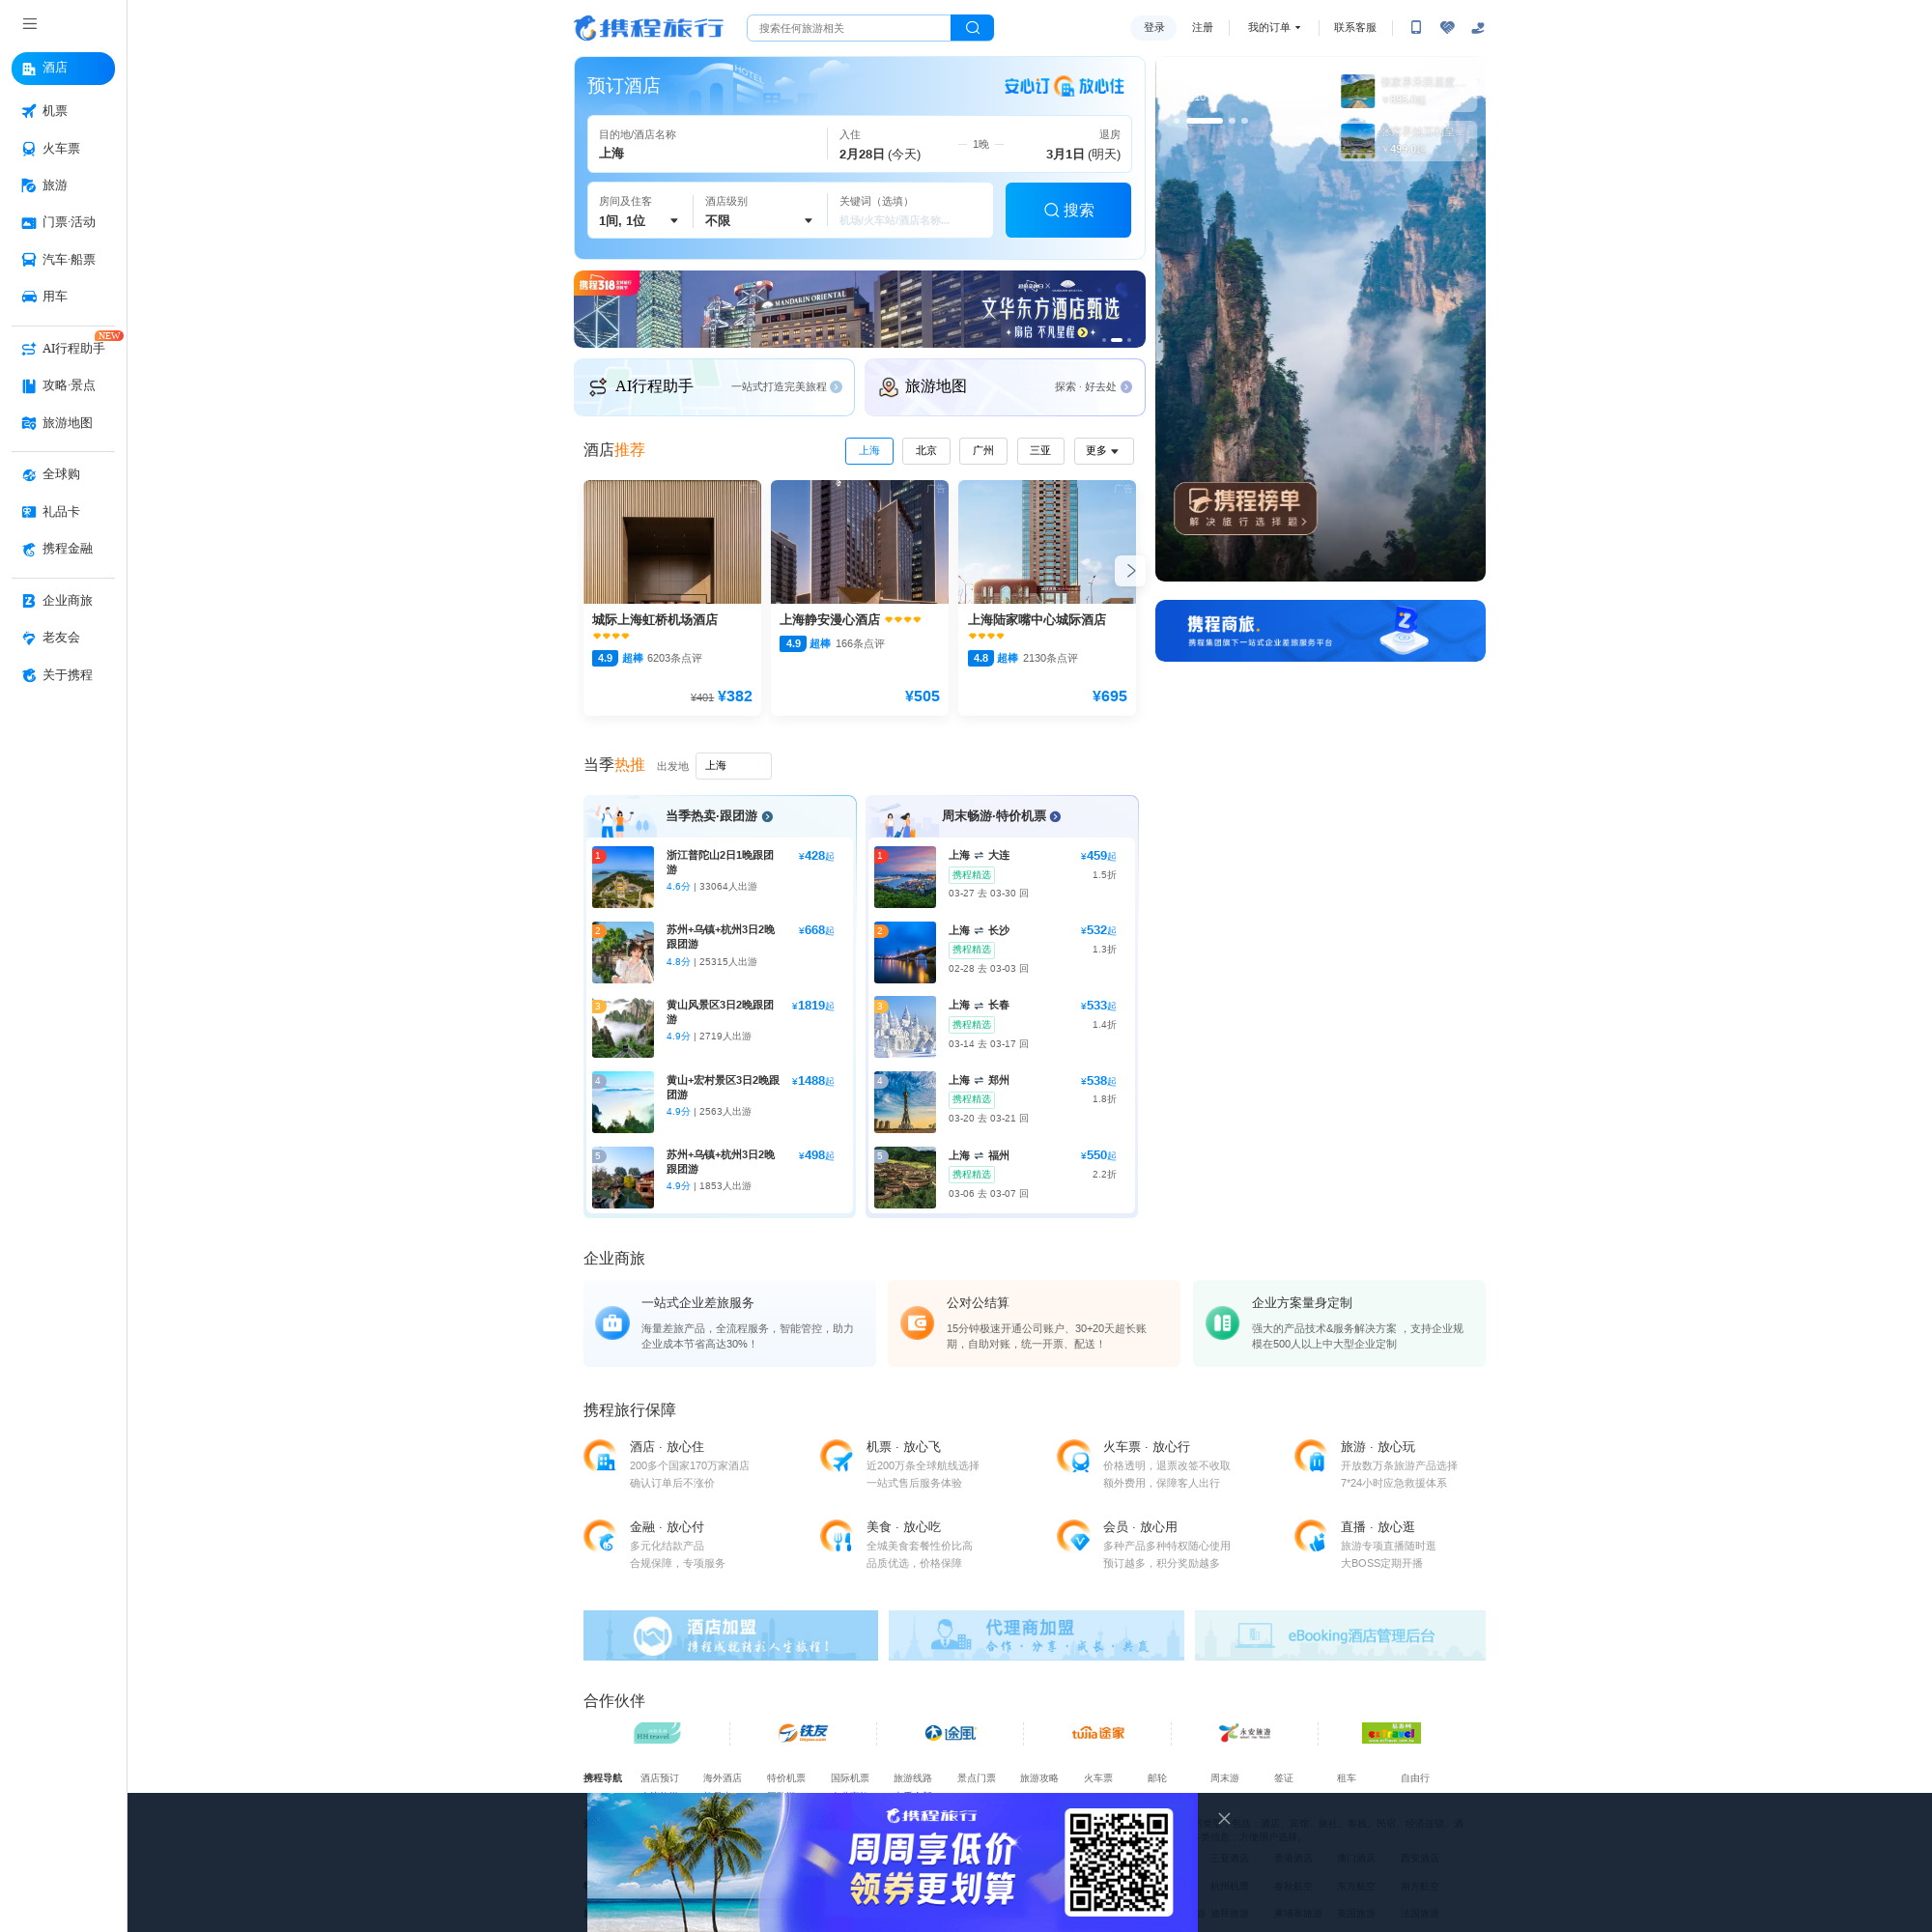

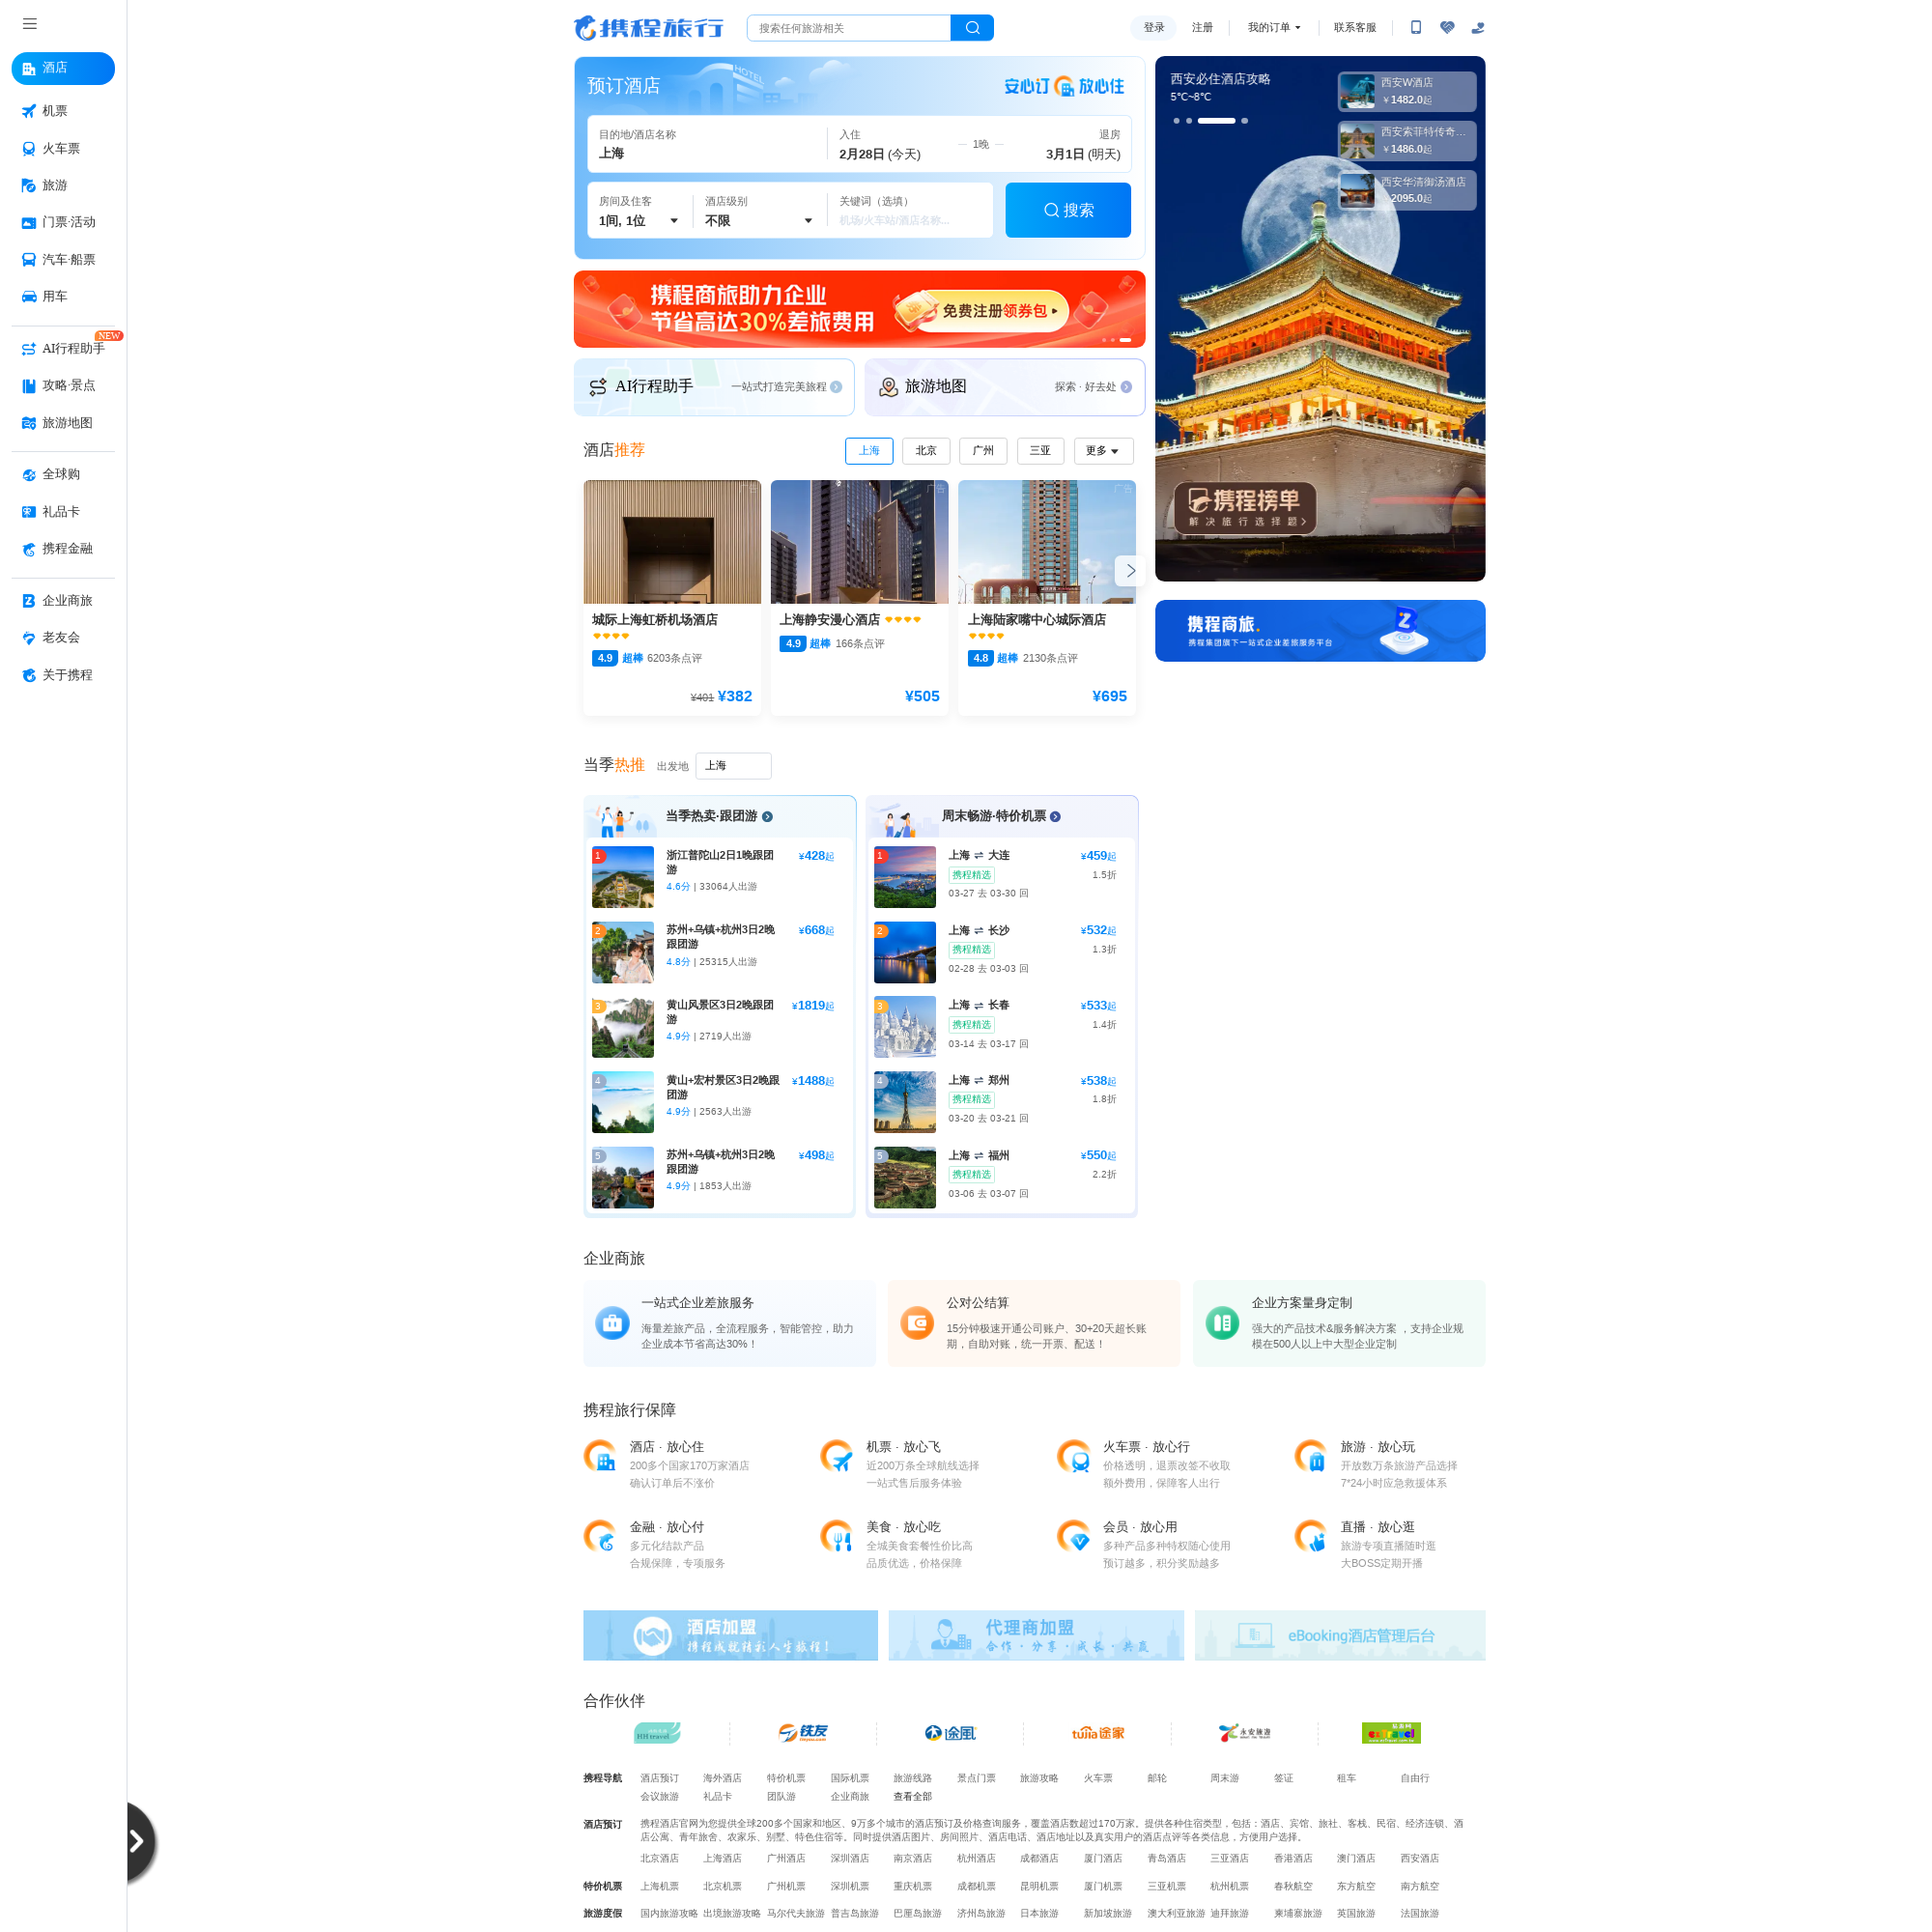